Tests iframe interaction by scrolling to an element, switching into an iframe to read email text, then switching back to the main content to click a radio button

Starting URL: https://rahulshettyacademy.com/AutomationPractice/

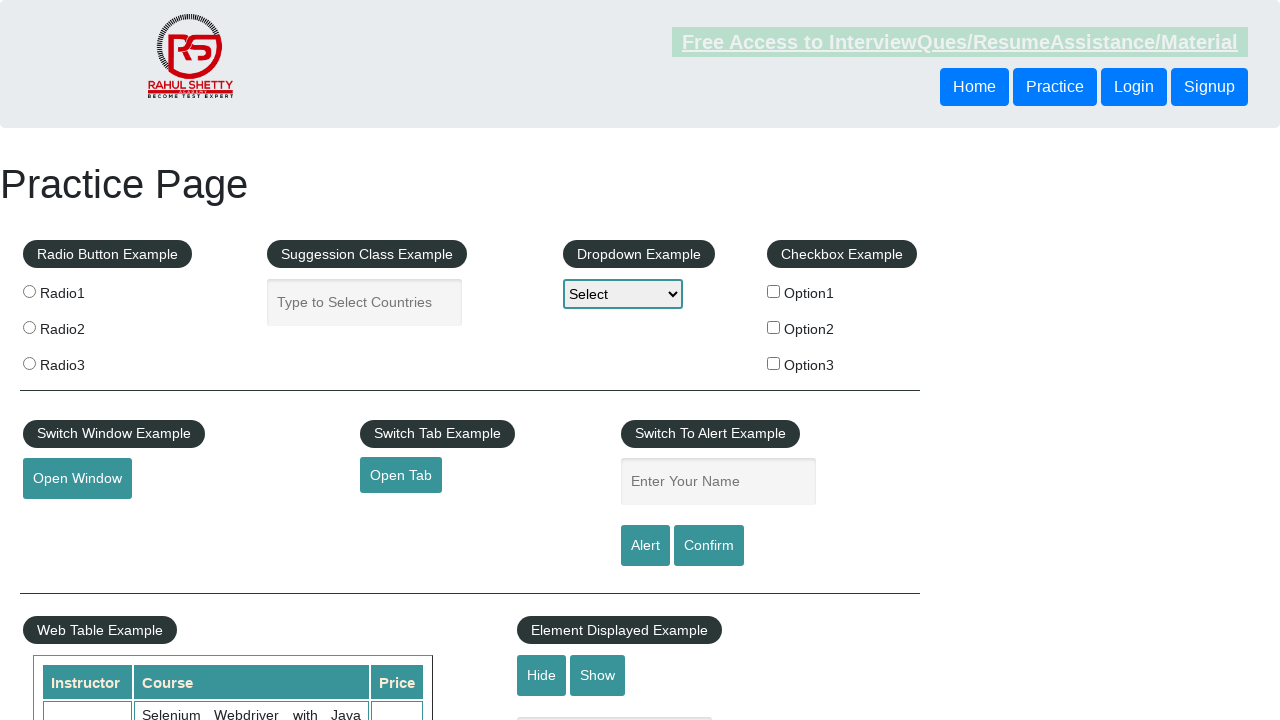

Scrolled to totalAmount element
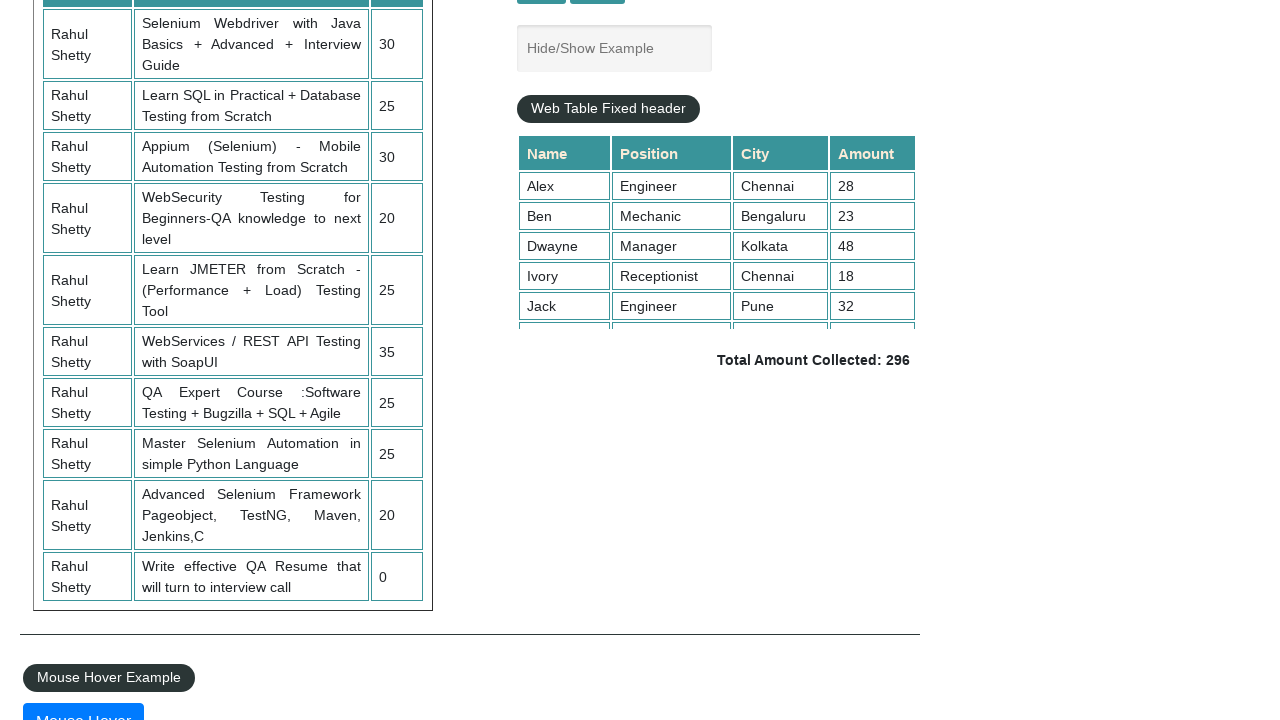

Switched to iframe with name 'iframe-name'
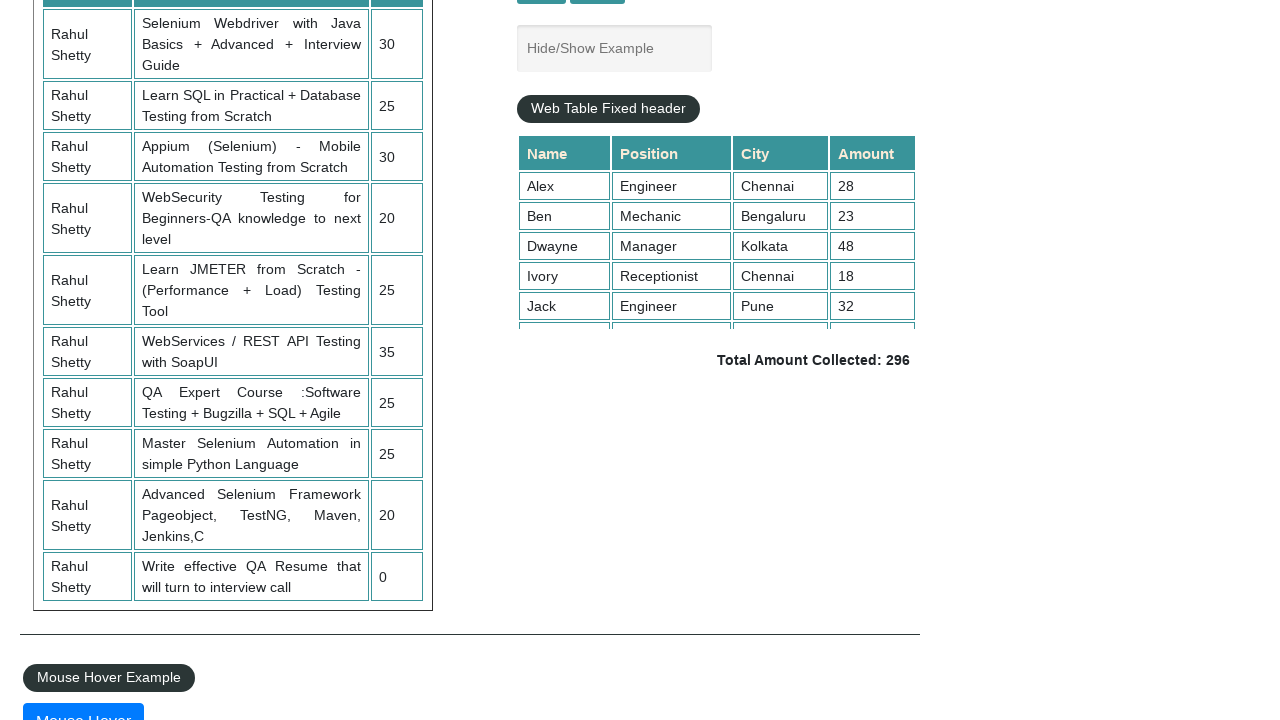

Retrieved email text from iframe:  contact@rahulshettyacademy.com
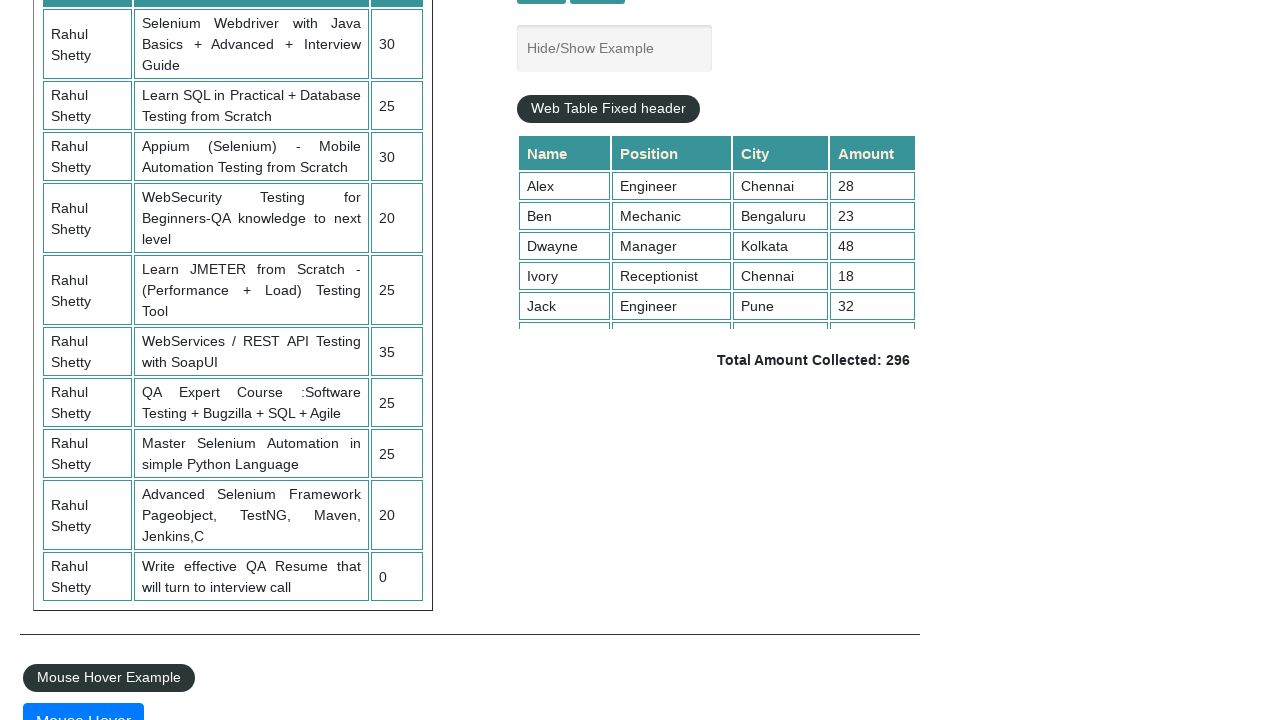

Clicked radio button with value 'radio1' in main content at (29, 291) on xpath=//*[@value='radio1']
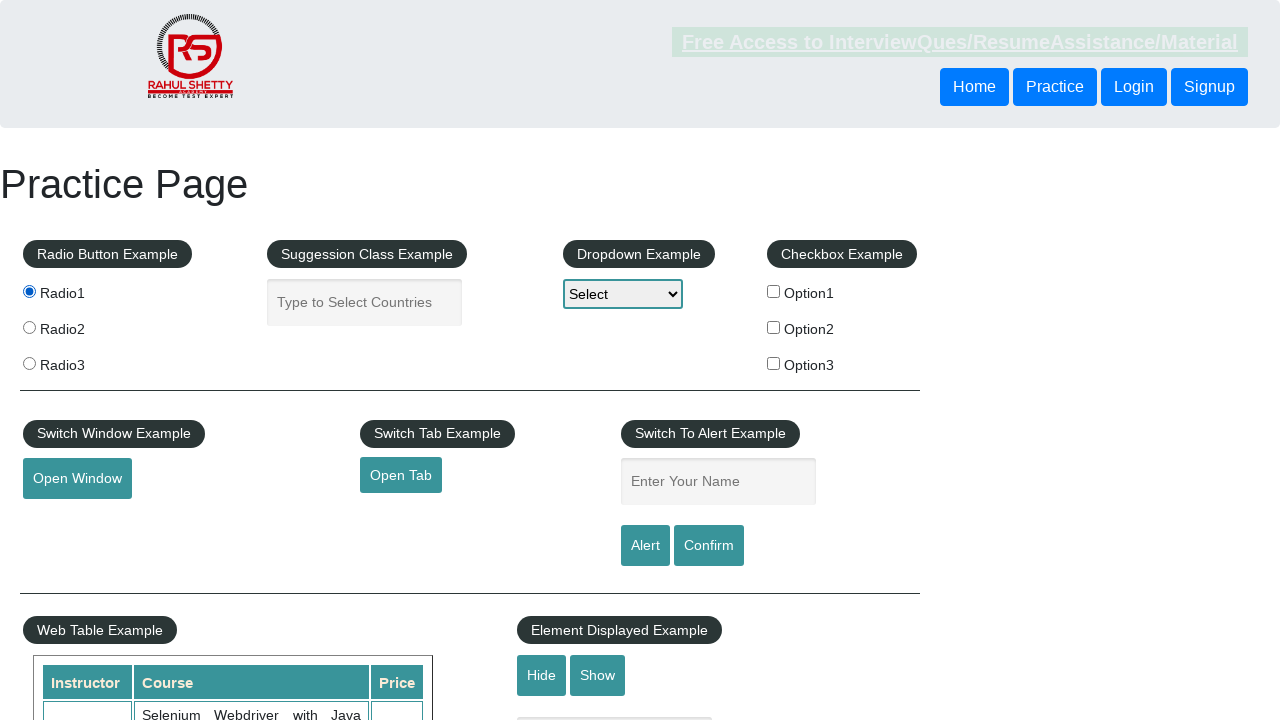

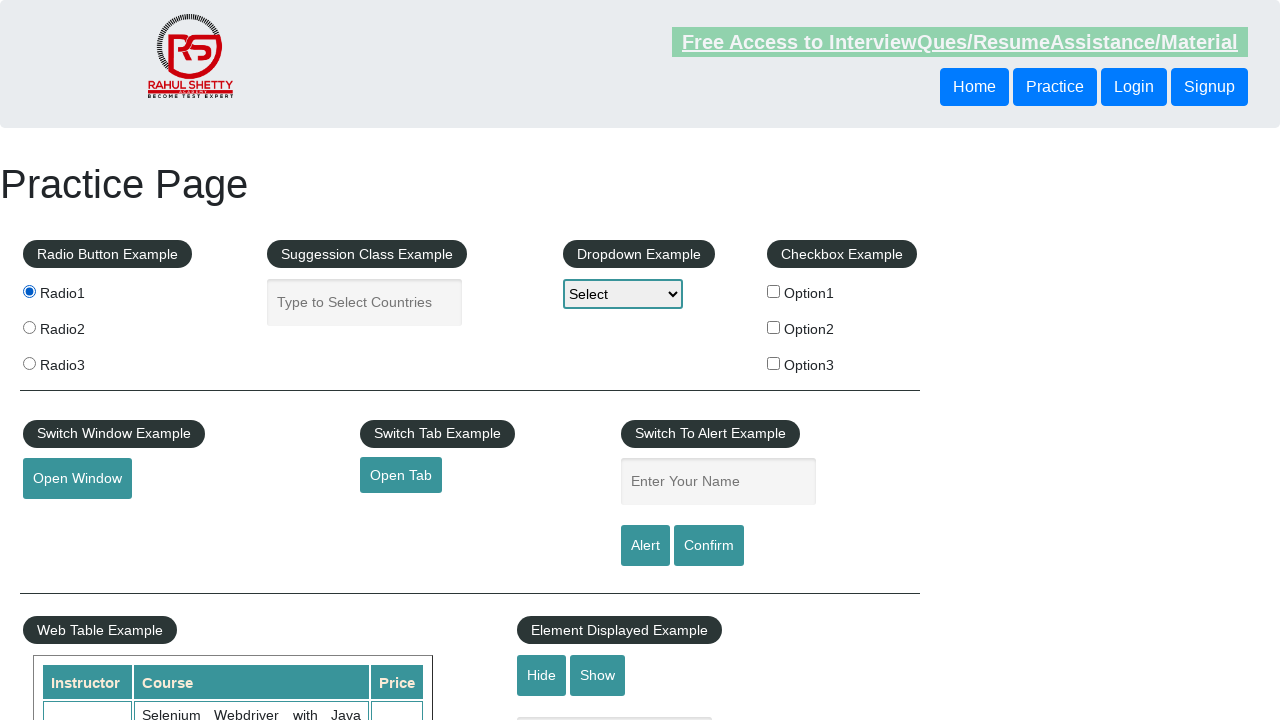